Tests dynamic content loading by clicking a start button and waiting for hidden content to become visible, verifying the element is displayed after loading completes.

Starting URL: https://the-internet.herokuapp.com/dynamic_loading/1

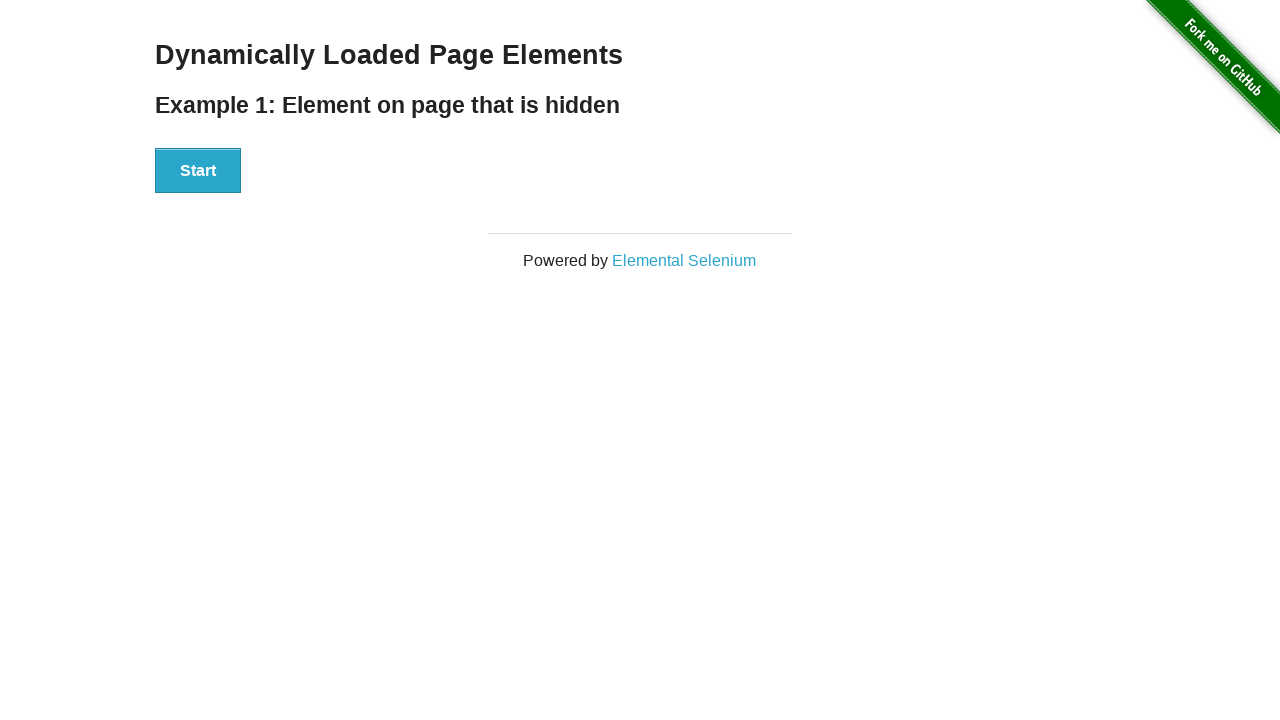

Clicked start button to trigger dynamic content loading at (198, 171) on xpath=//div[@id='start']/button
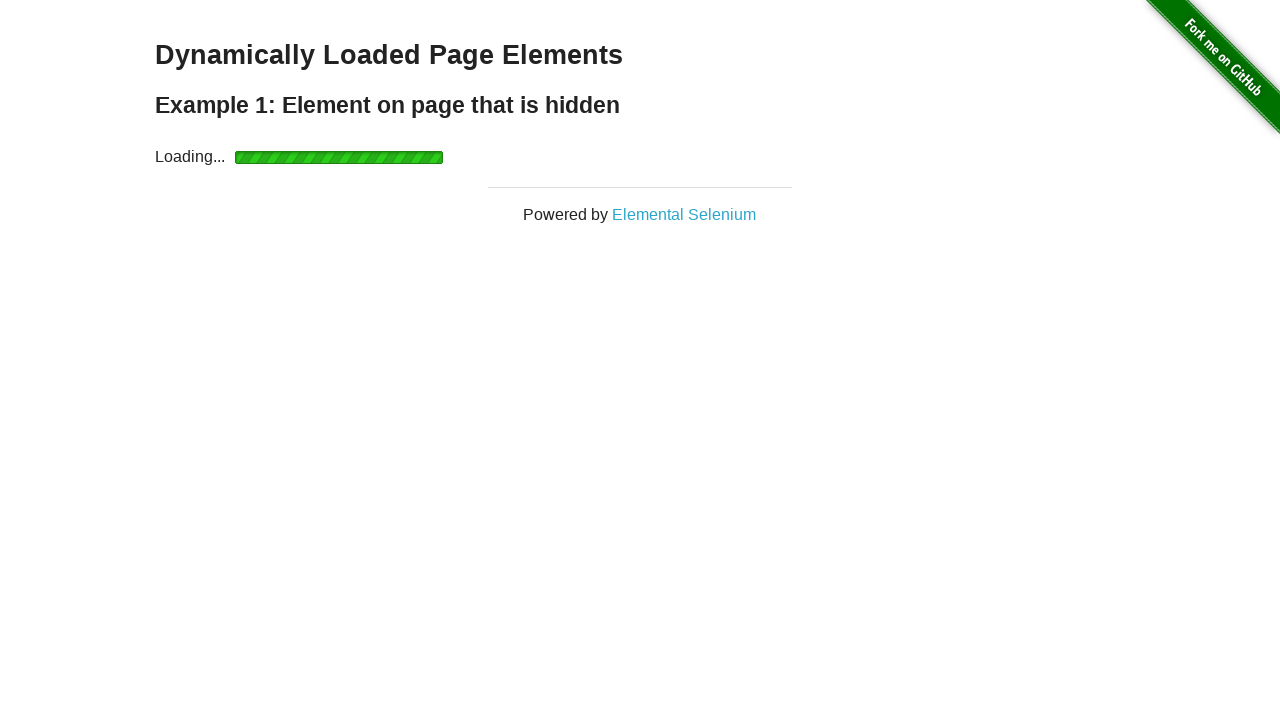

Dynamic content finished loading and finish element became visible
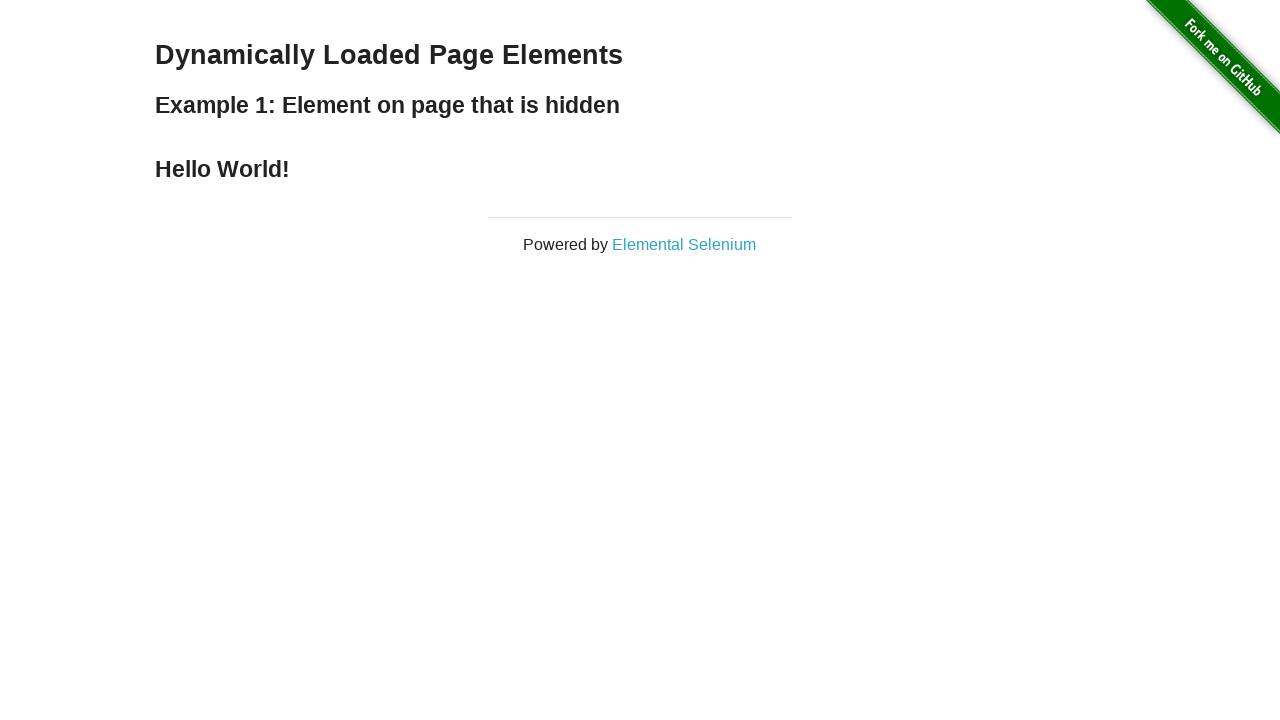

Located finish element
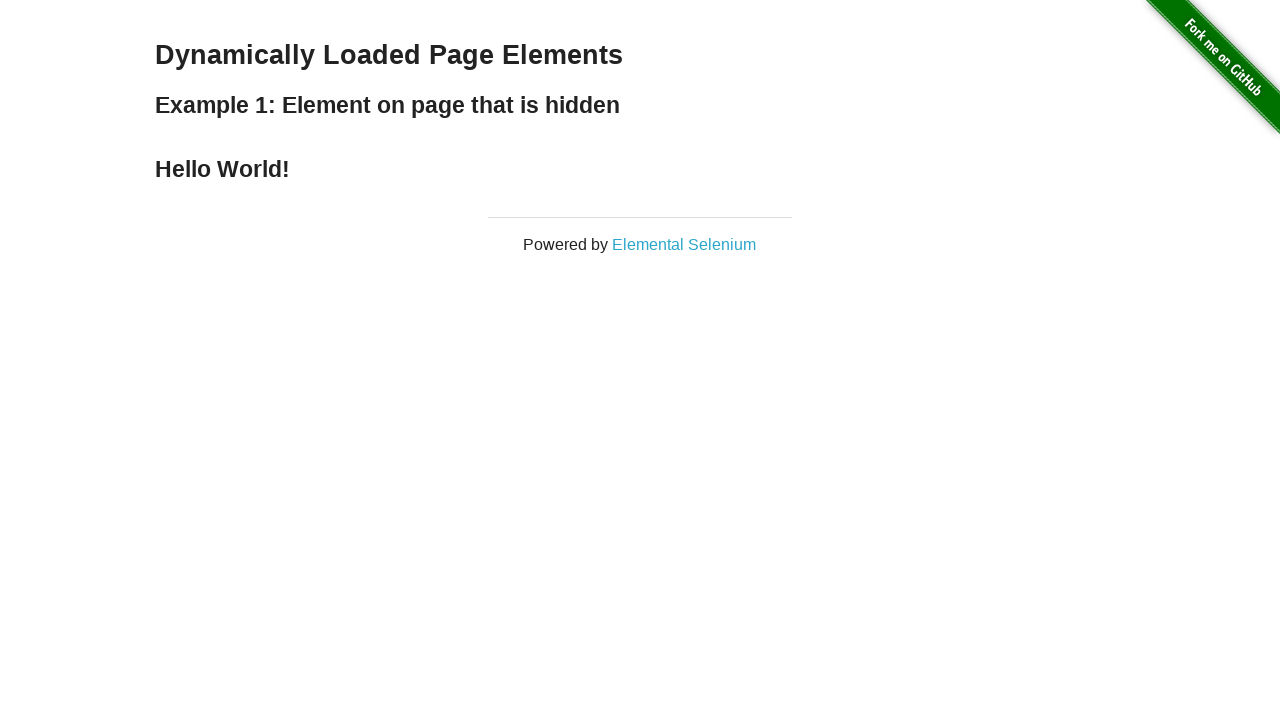

Verified finish element is displayed
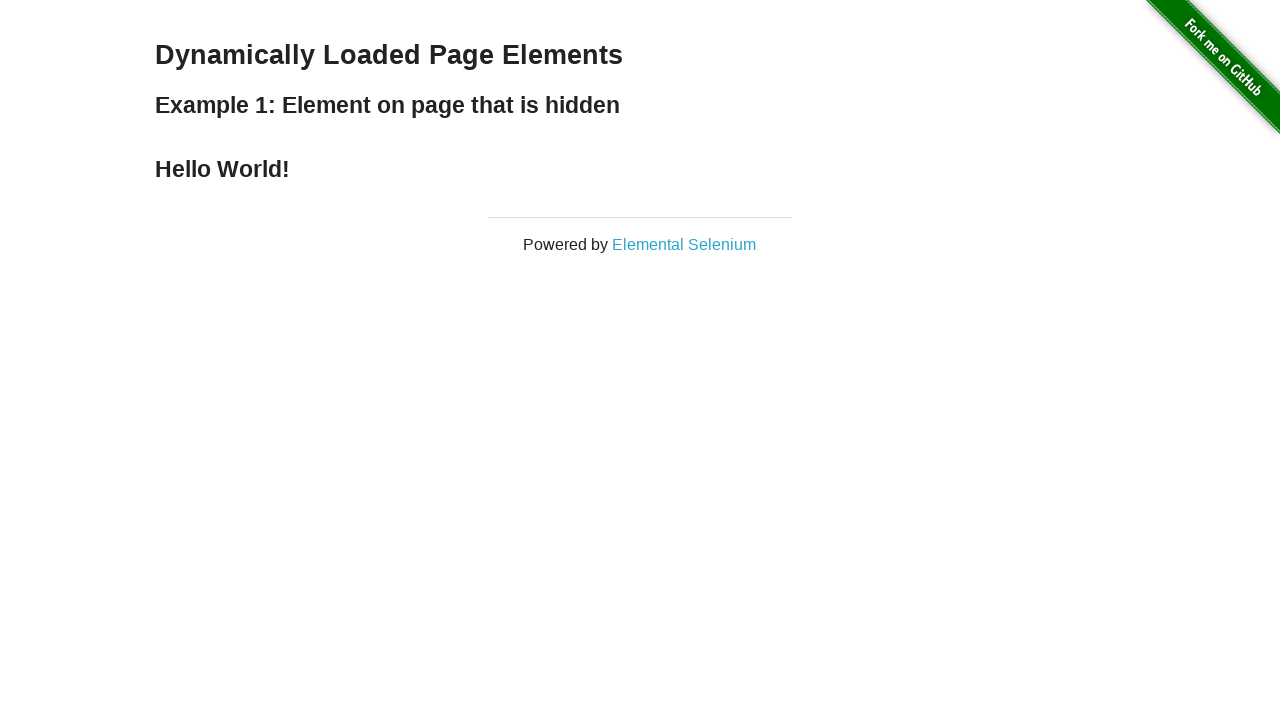

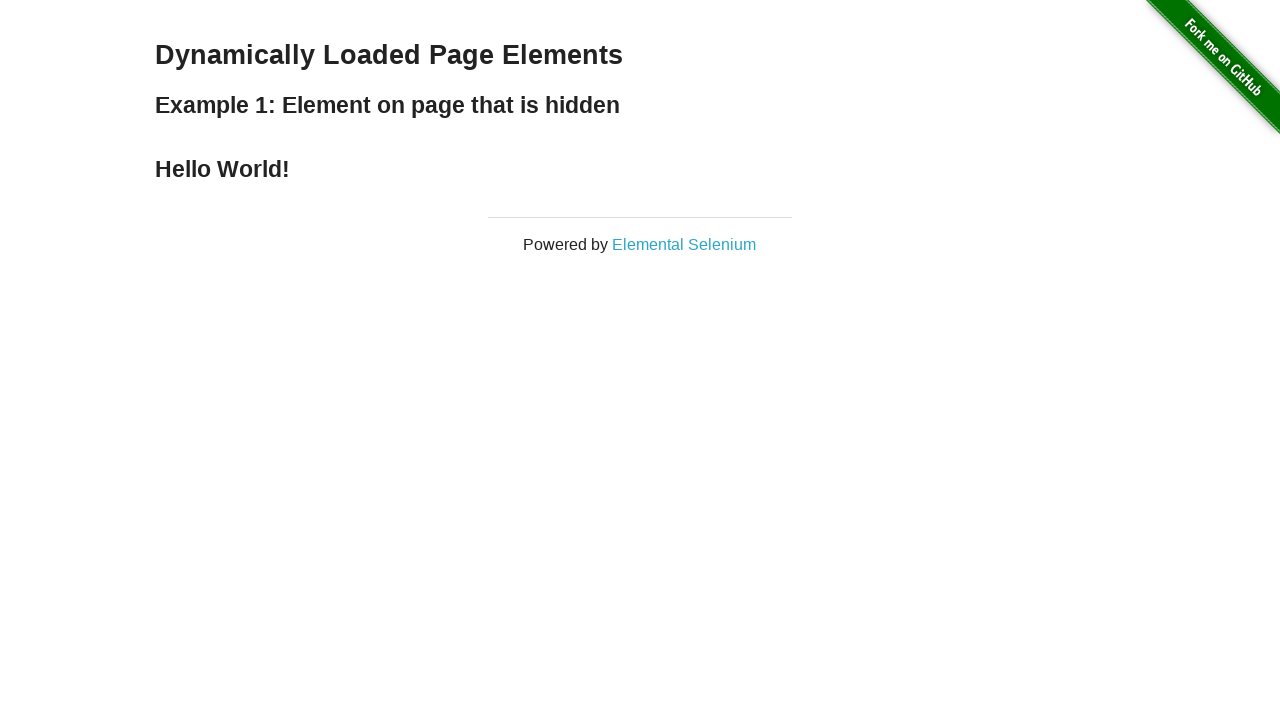